Tests marking individual todo items as complete by checking their toggle boxes

Starting URL: https://demo.playwright.dev/todomvc

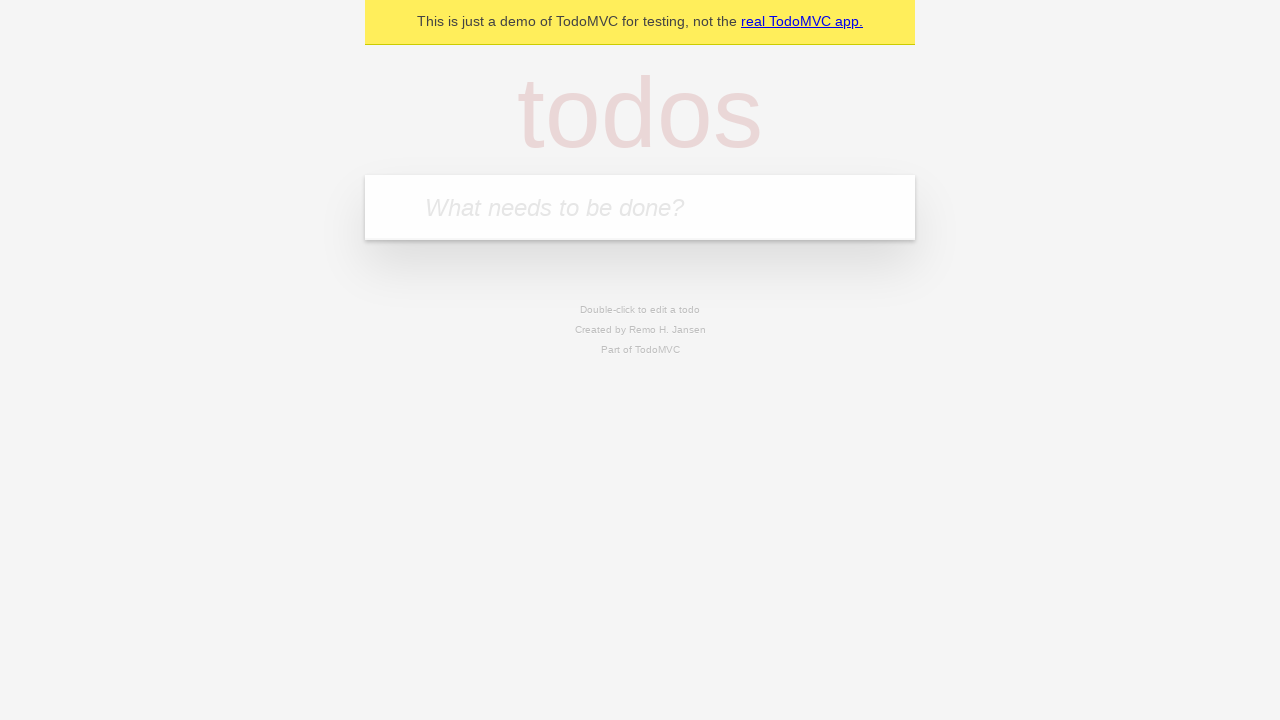

Navigated to TodoMVC demo page
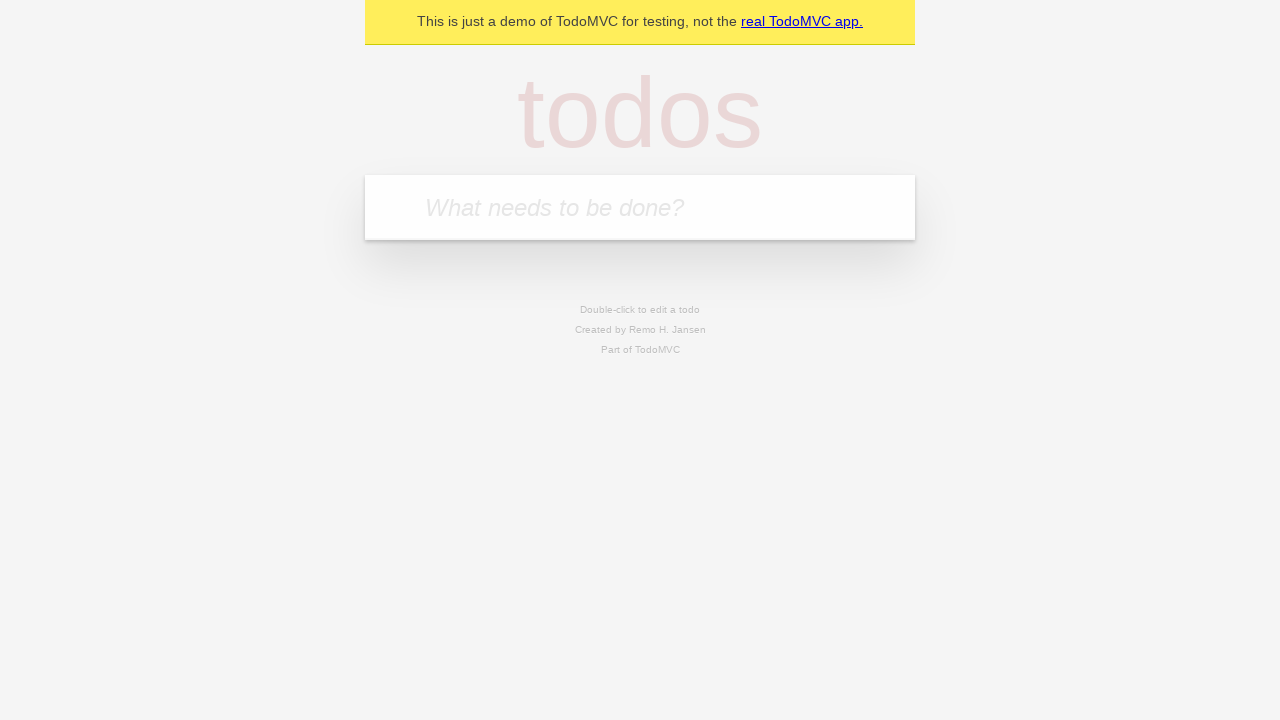

Filled new todo input with 'buy some cheese' on .new-todo
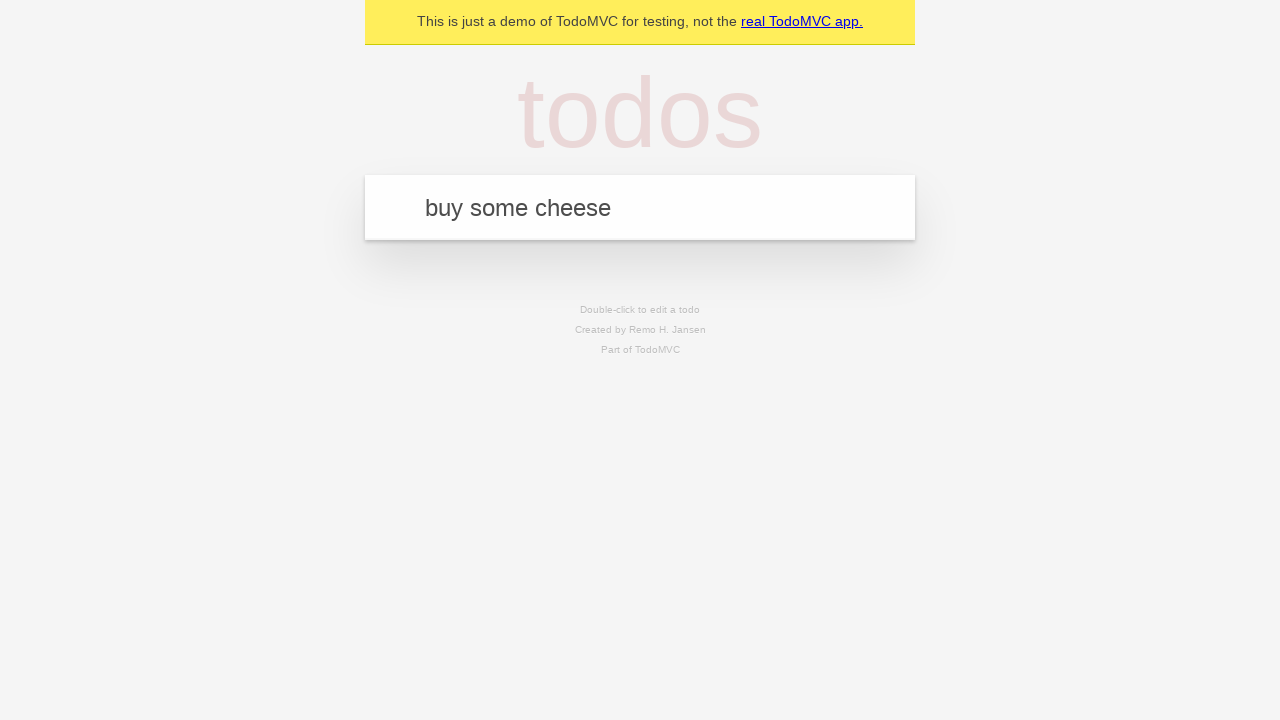

Pressed Enter to create first todo item on .new-todo
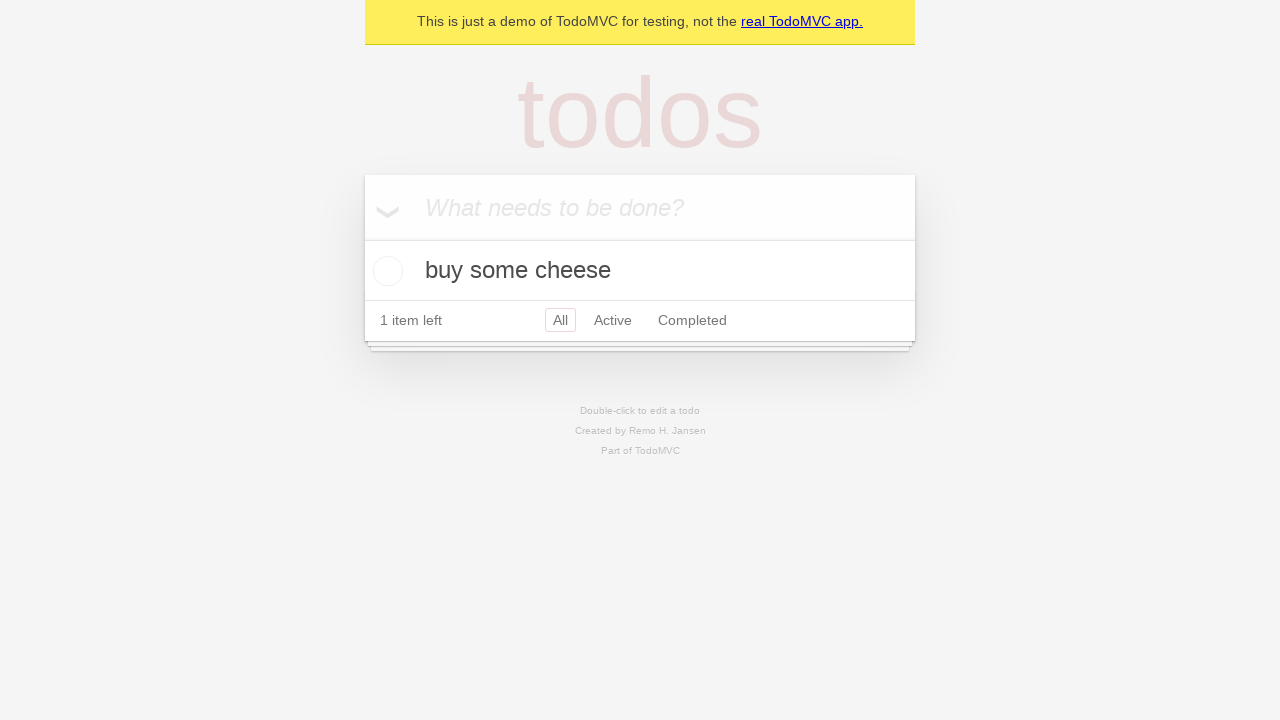

Filled new todo input with 'feed the cat' on .new-todo
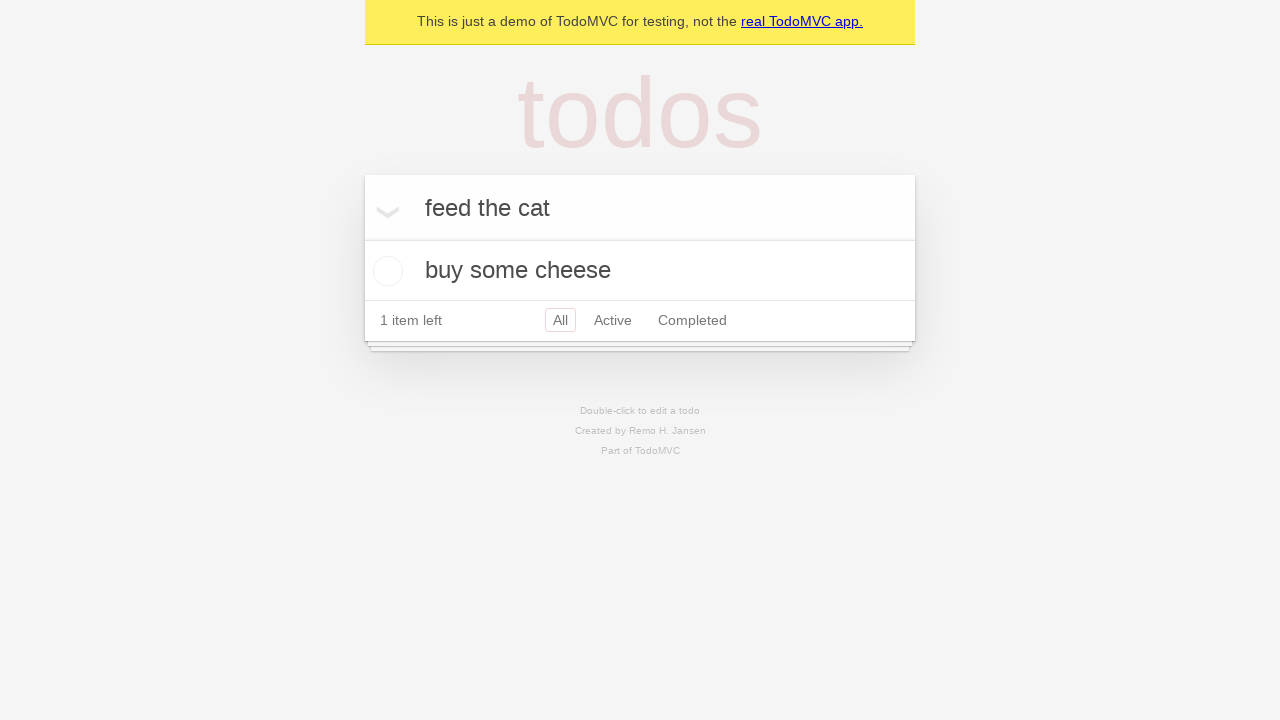

Pressed Enter to create second todo item on .new-todo
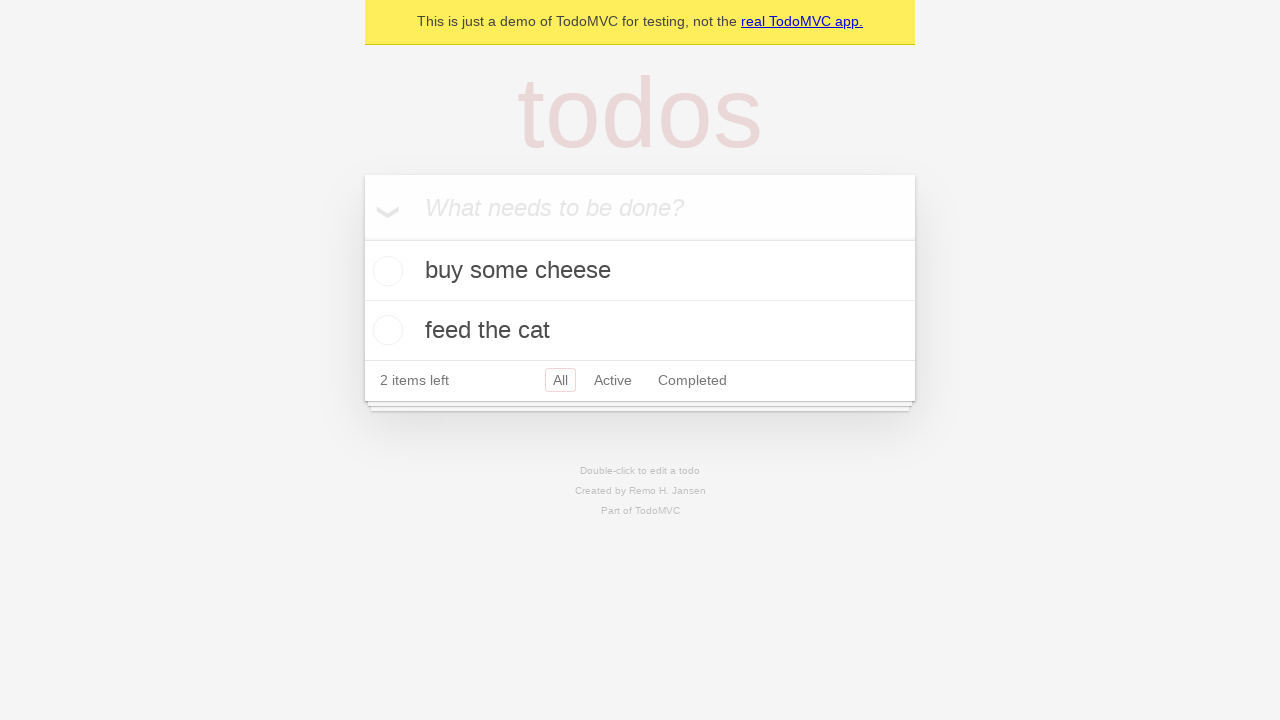

Located first todo item in the list
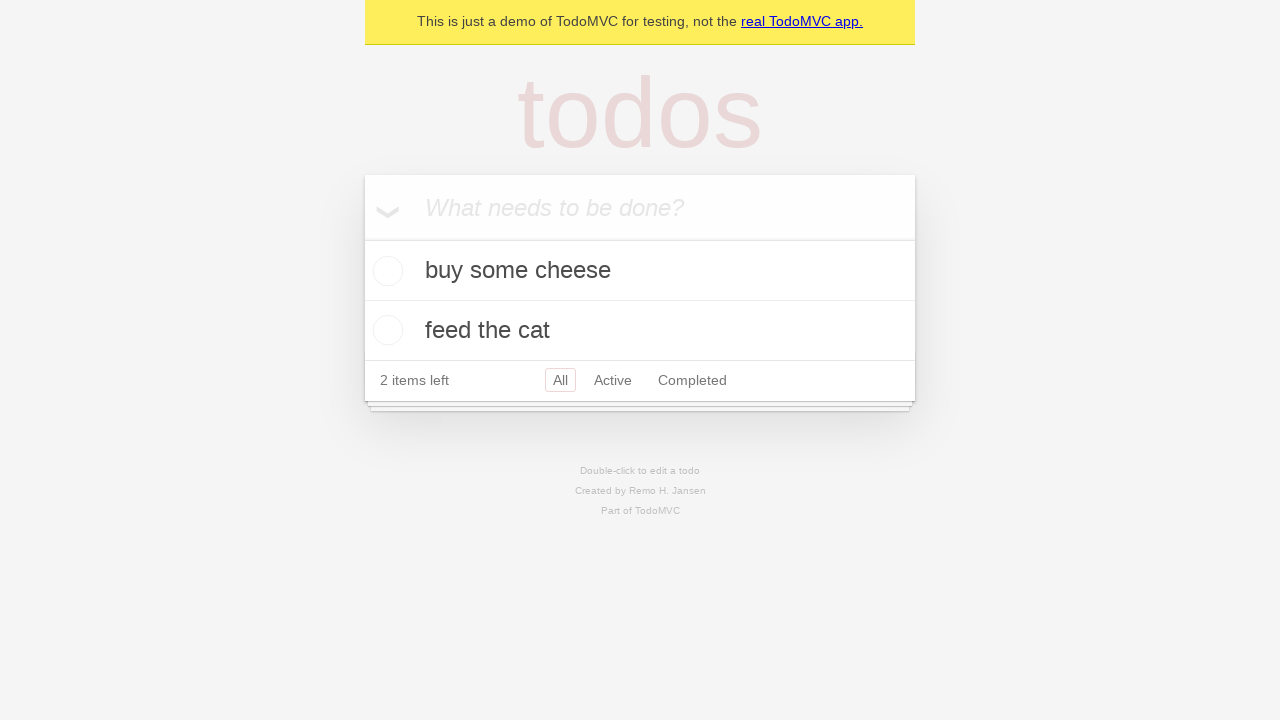

Marked first todo item 'buy some cheese' as complete at (385, 271) on .todo-list li >> nth=0 >> .toggle
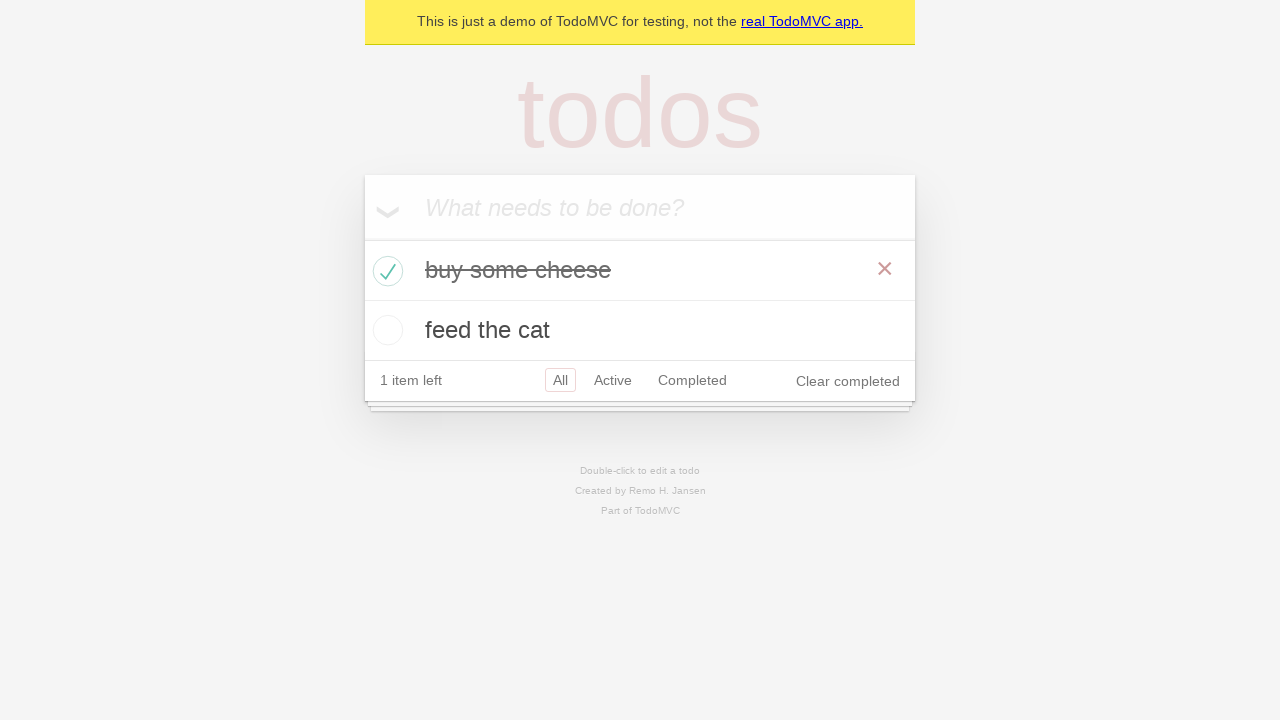

Located second todo item in the list
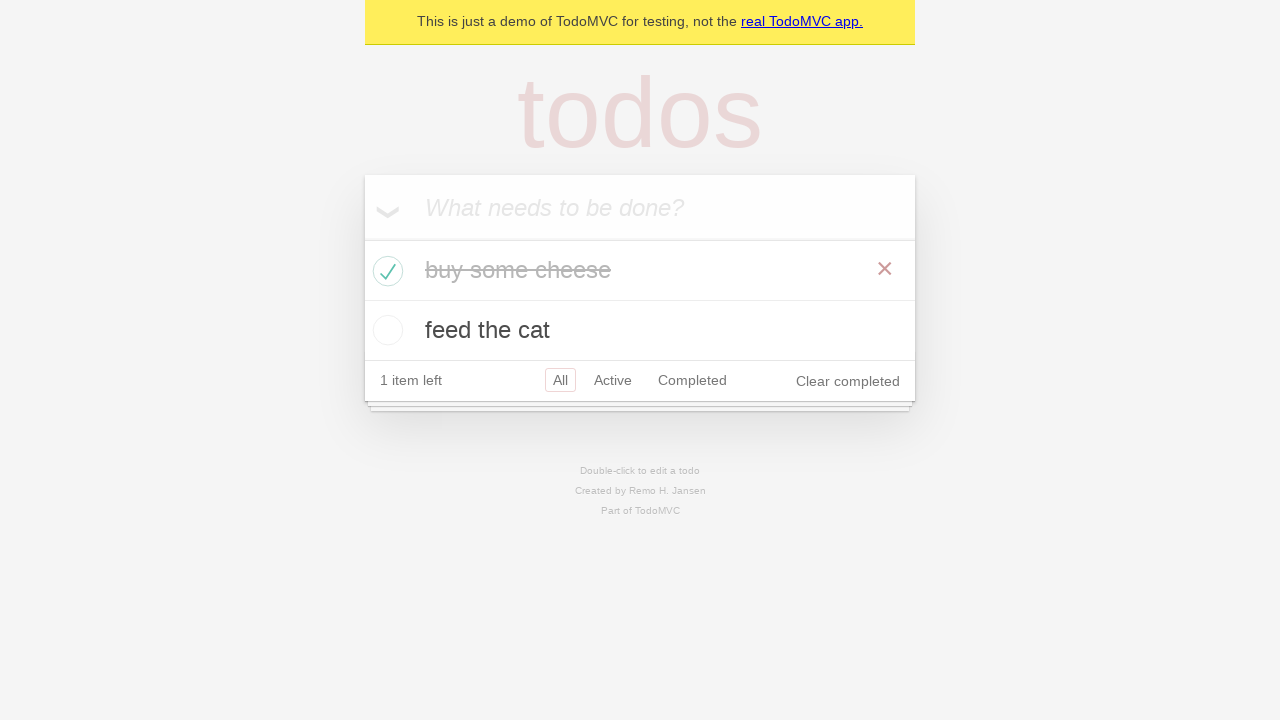

Marked second todo item 'feed the cat' as complete at (385, 330) on .todo-list li >> nth=1 >> .toggle
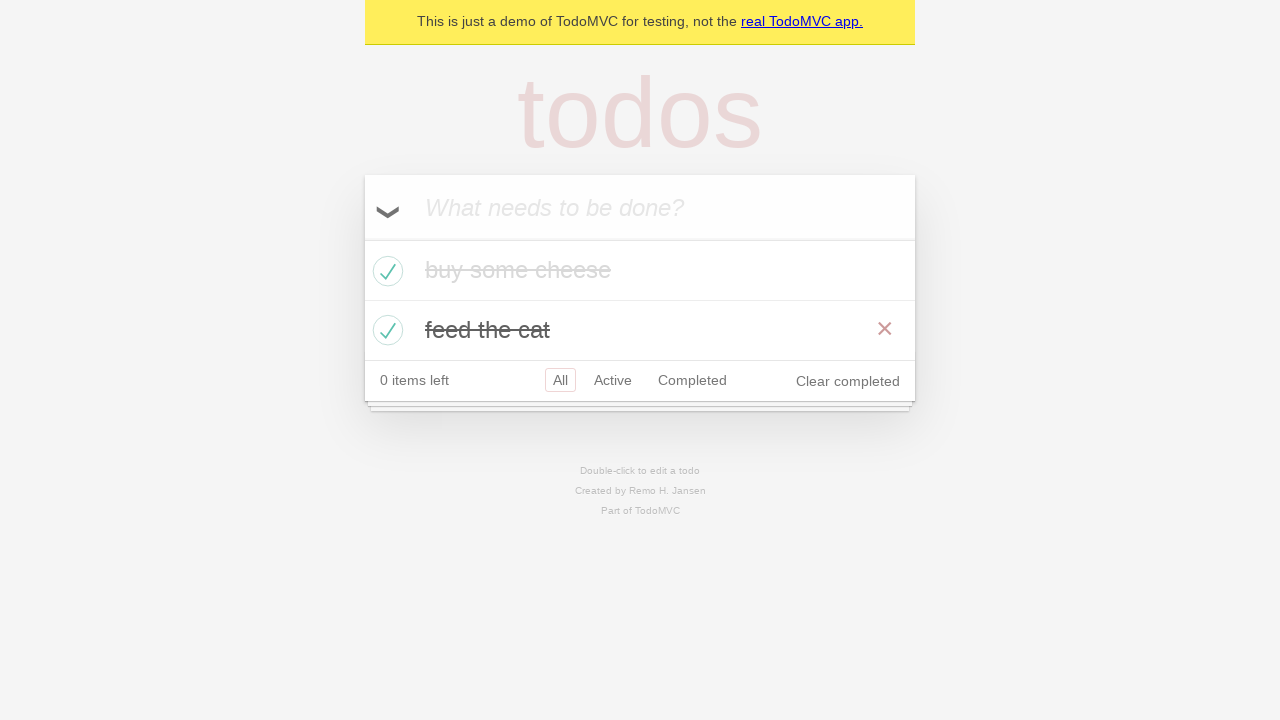

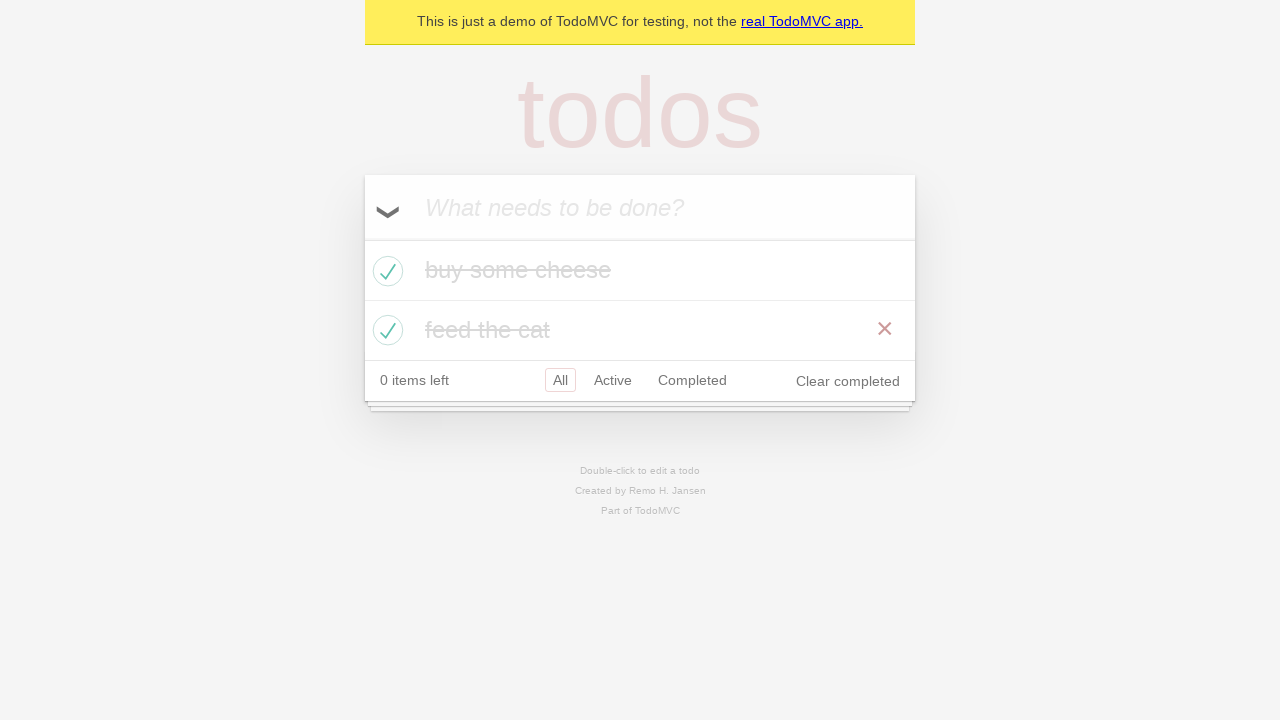